Tests JavaScript prompt dialog functionality by clicking a button to trigger a prompt, entering text into the prompt, and accepting it.

Starting URL: http://the-internet.herokuapp.com/javascript_alerts

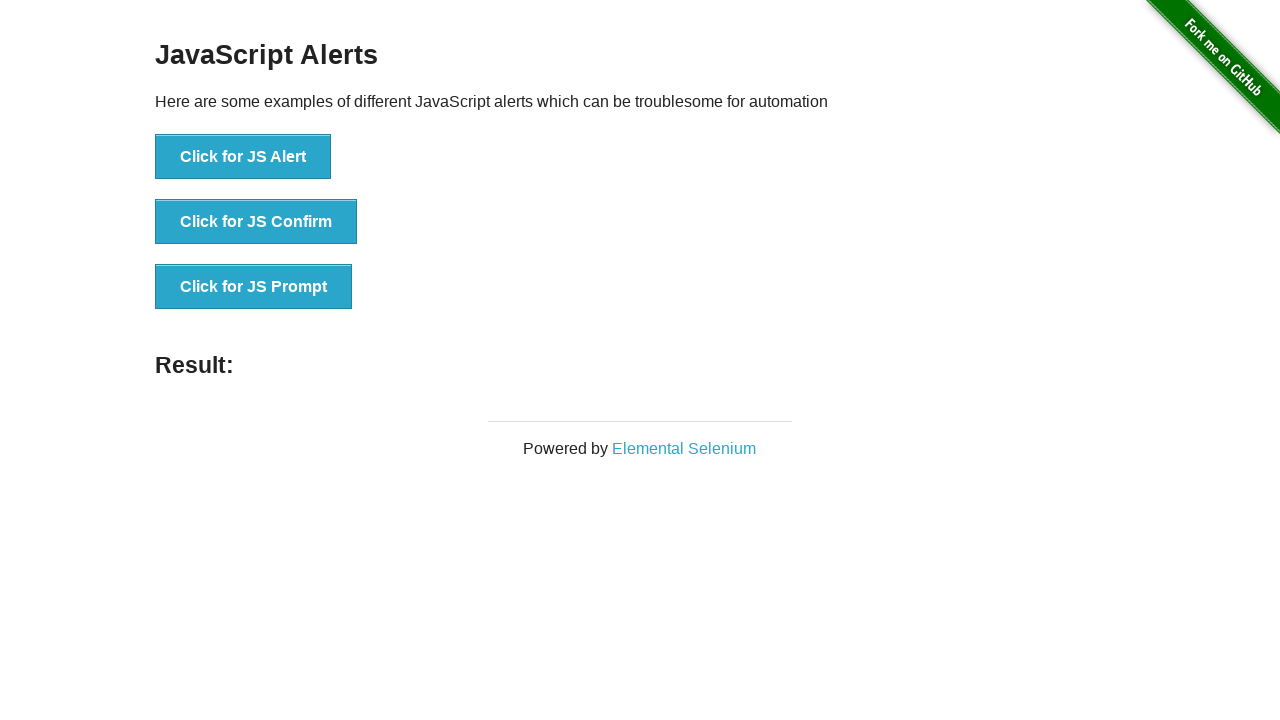

Set up dialog handler to accept prompt with 'Hello'
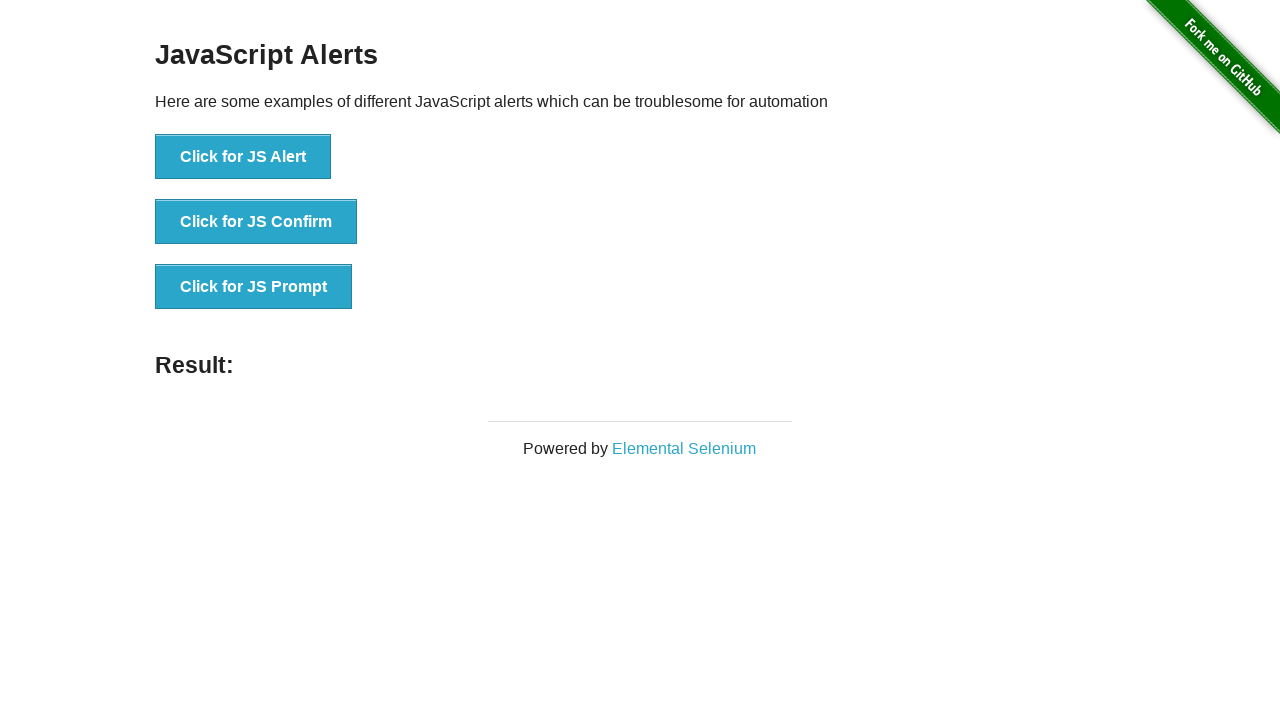

Clicked JS Prompt button to trigger prompt dialog at (254, 287) on button[onclick='jsPrompt()']
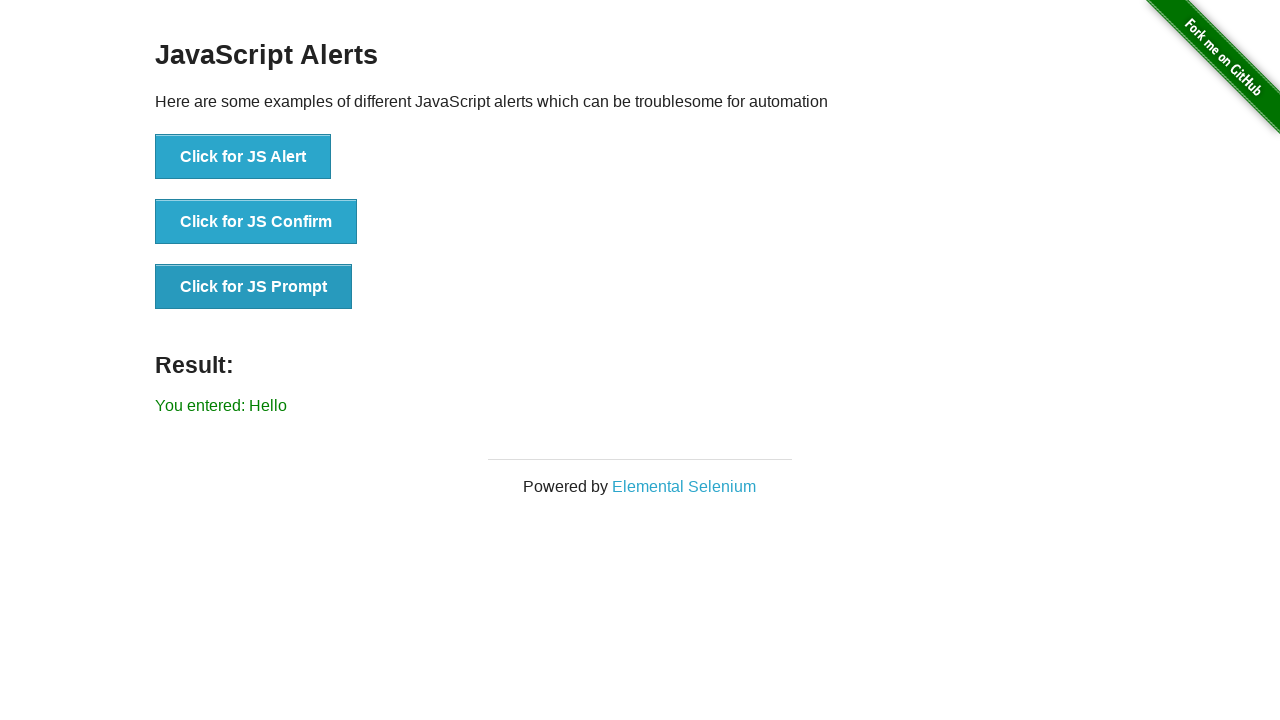

Prompt dialog was accepted and result displayed
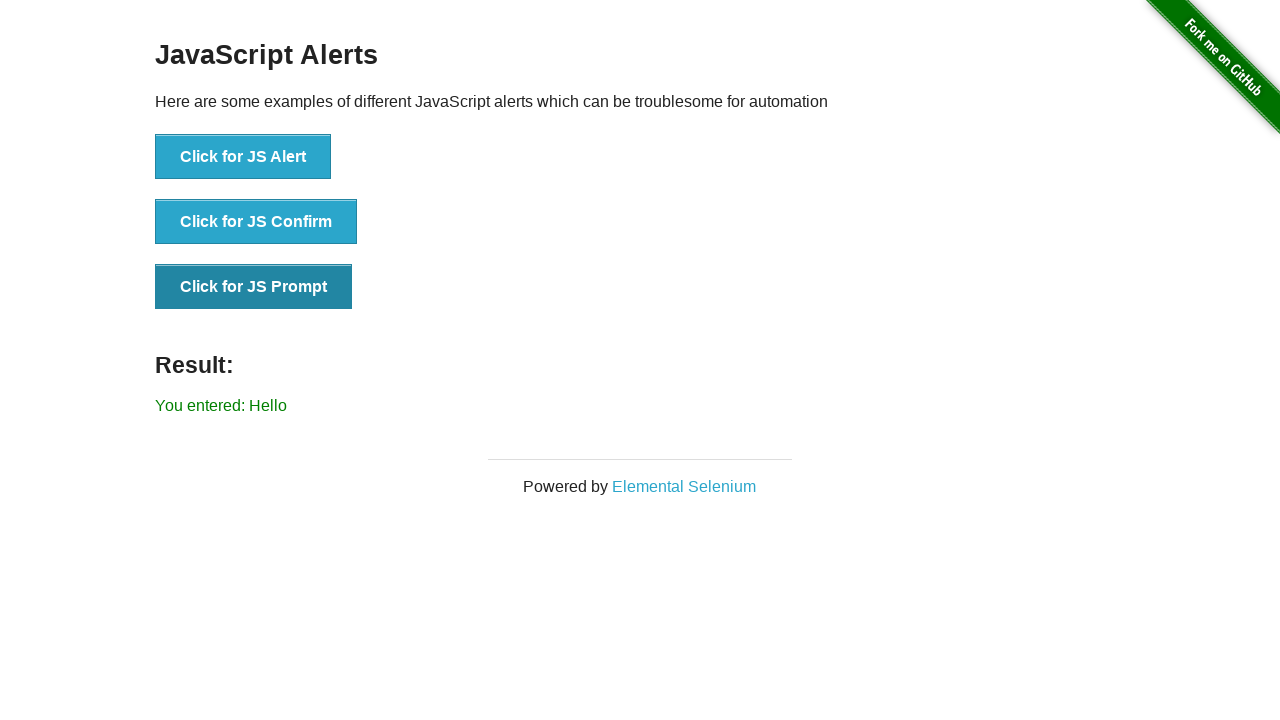

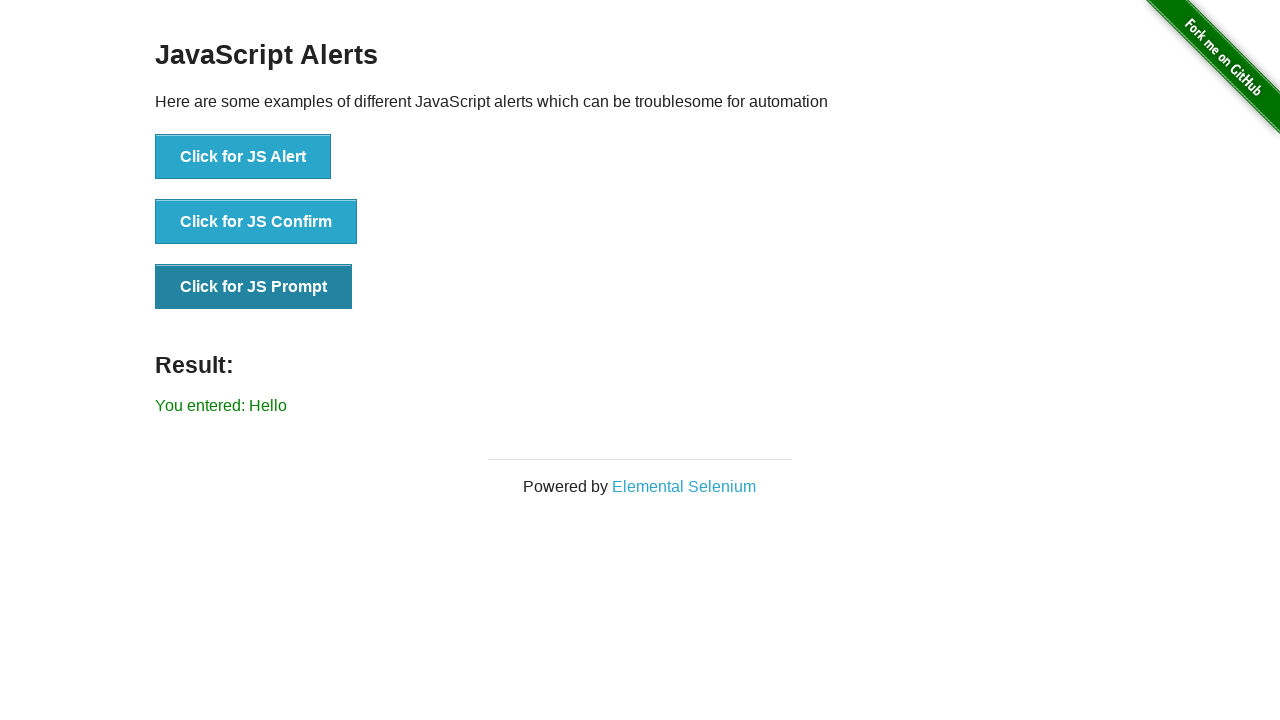